Tests mouse hover functionality by hovering over the Shop navigation link on an e-commerce practice site

Starting URL: https://practice.automationtesting.in/

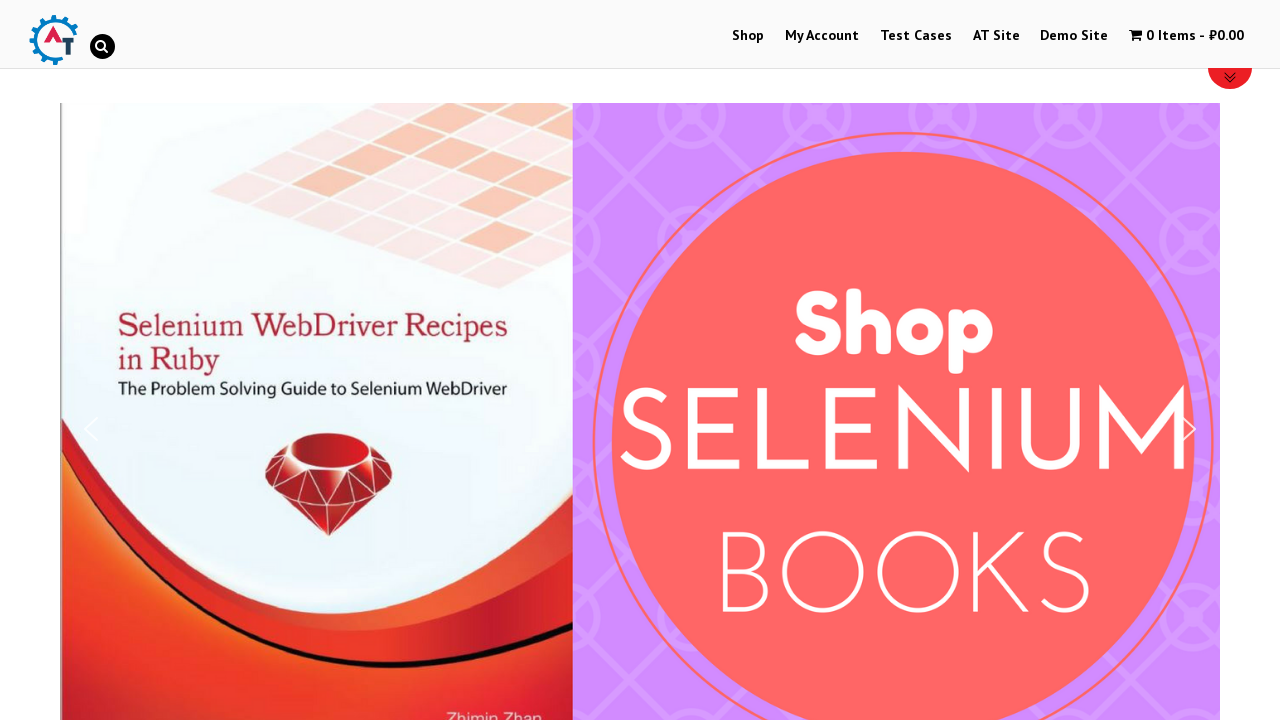

Navigated to e-commerce practice site
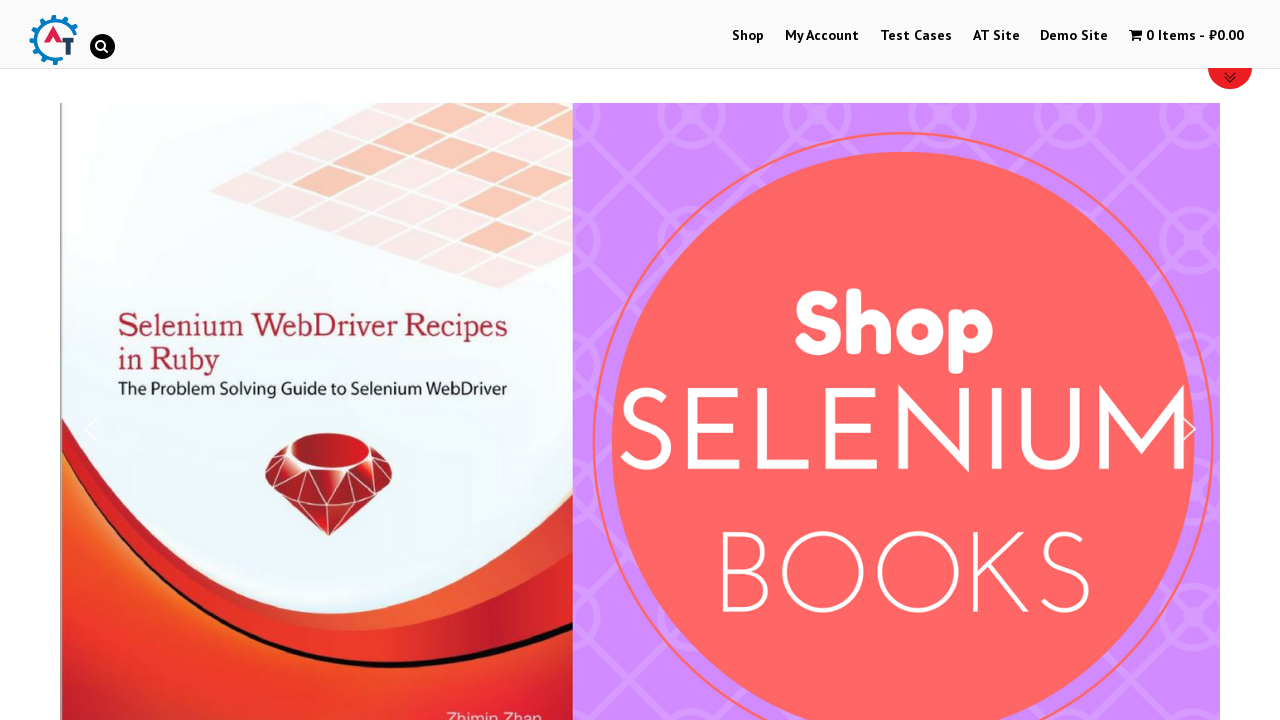

Hovered over Shop navigation link at (748, 36) on xpath=//a[text()='Shop']
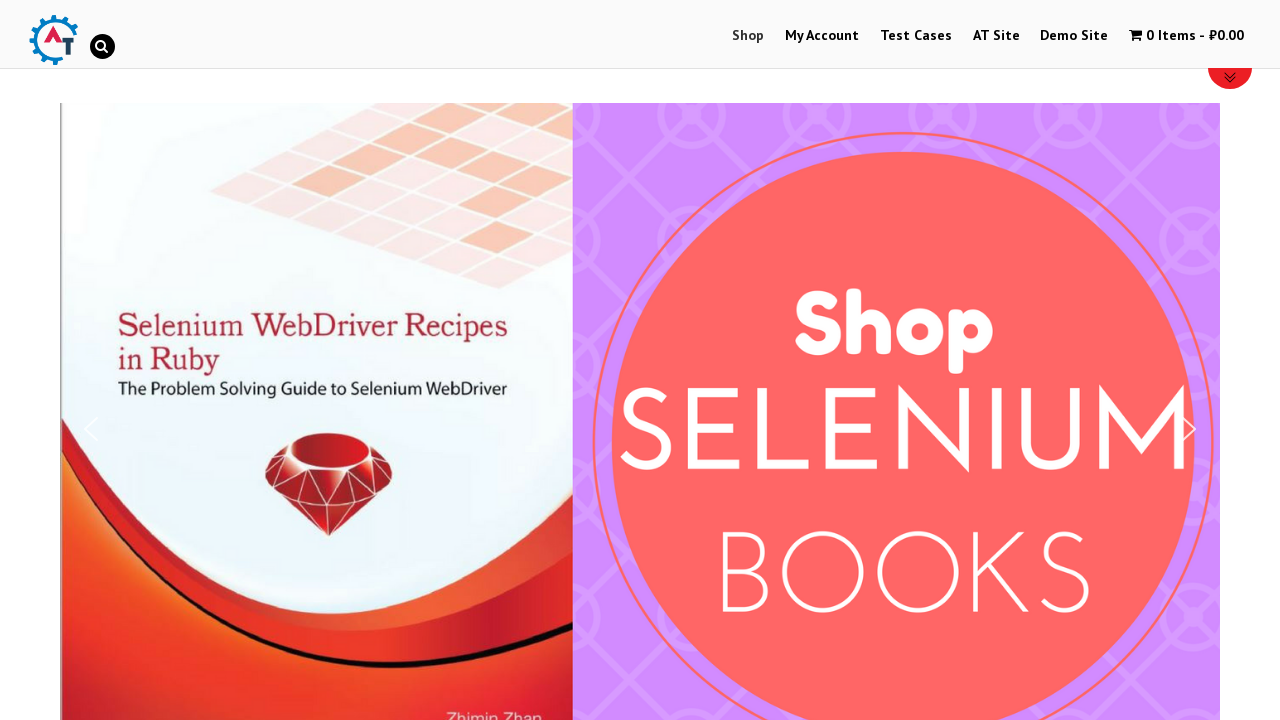

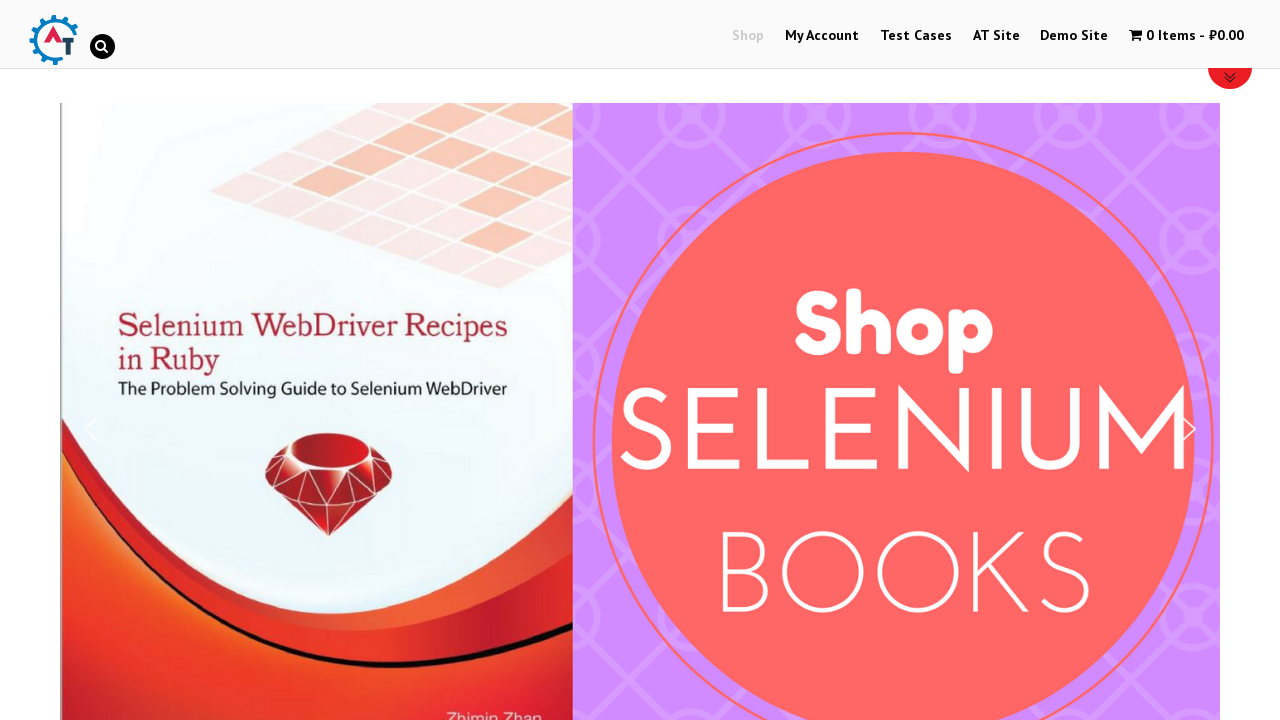